Tests the subscription feature on the home page by scrolling to the footer, entering an email address in the subscription input field, and verifying the success message appears.

Starting URL: http://automationexercise.com

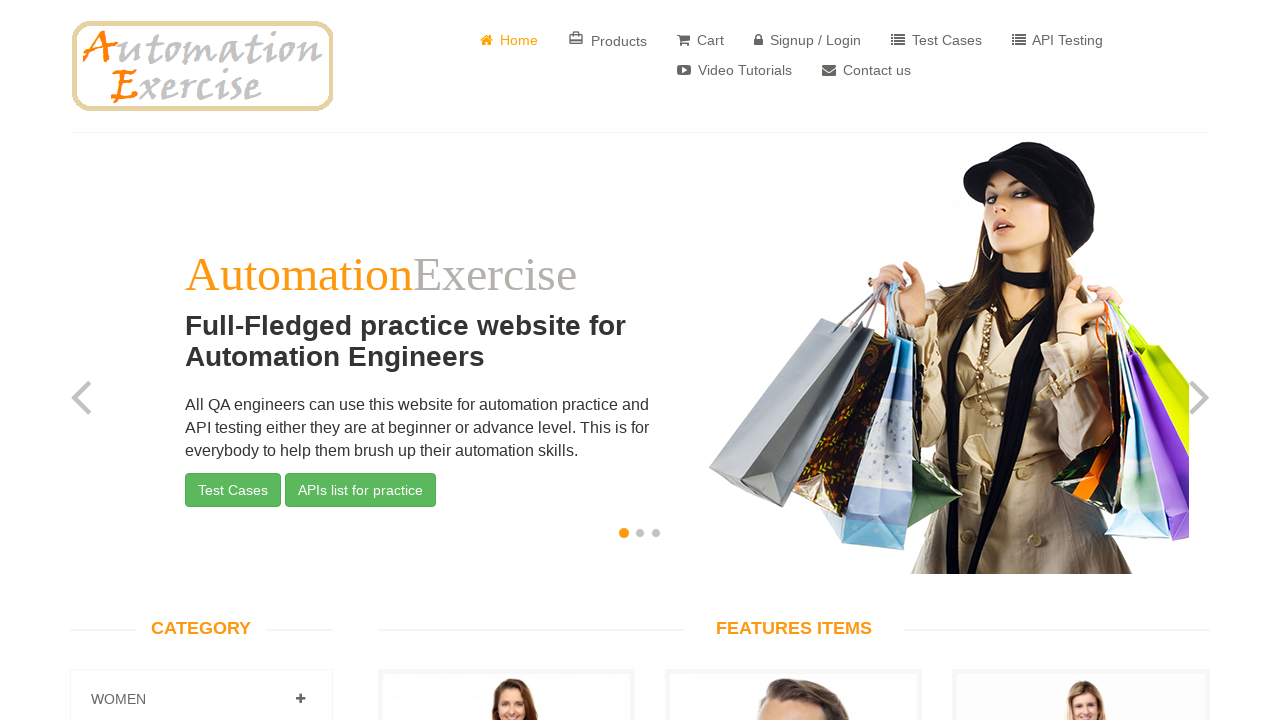

Home page logo loaded successfully
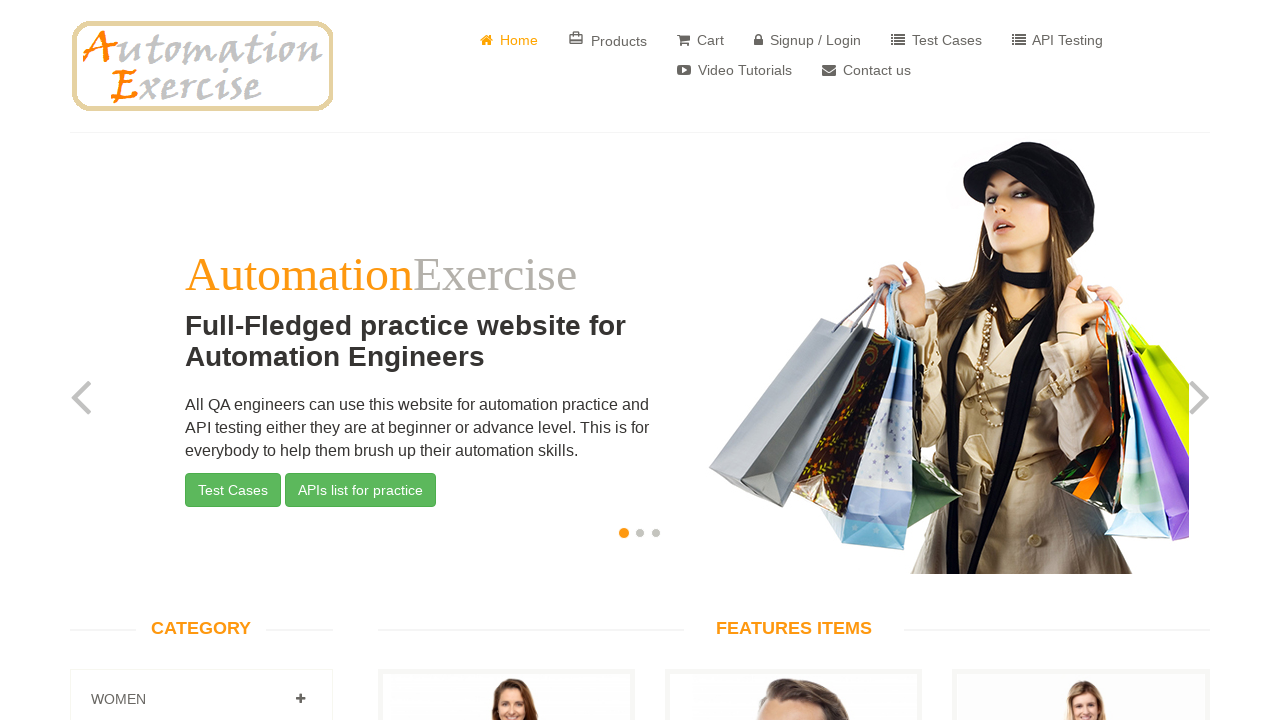

Located subscription heading element
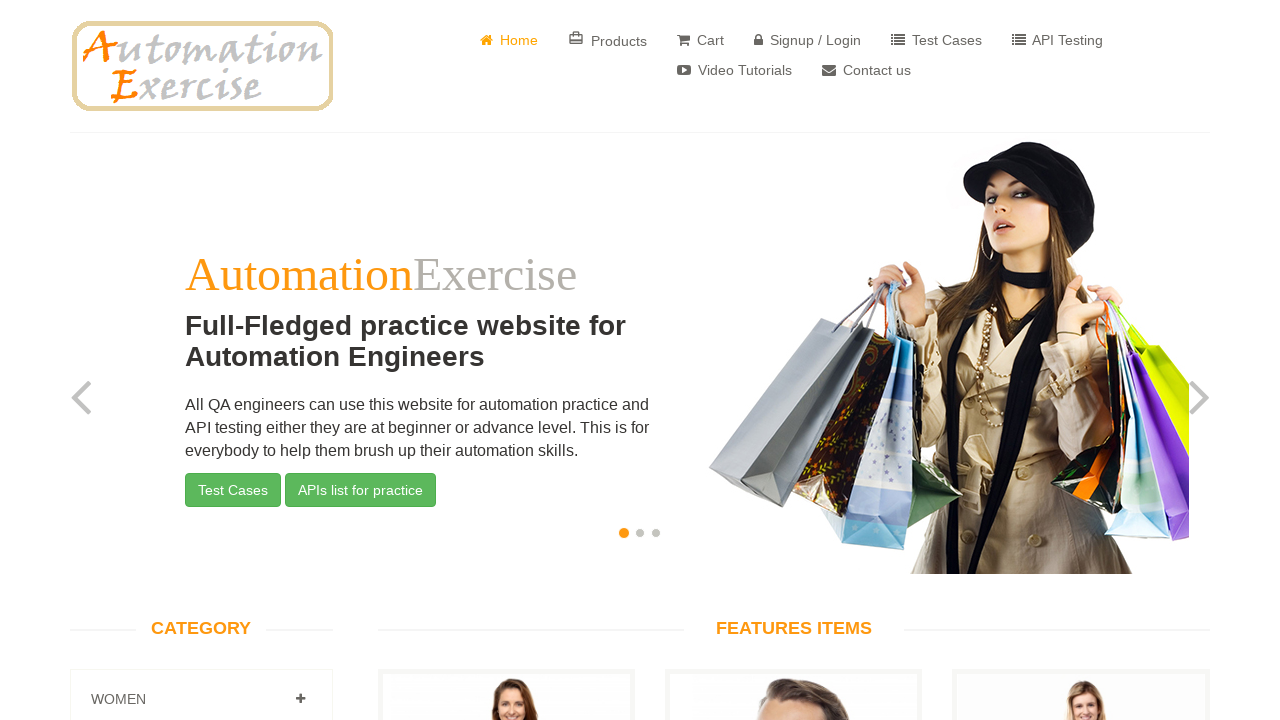

Scrolled to subscription section in footer
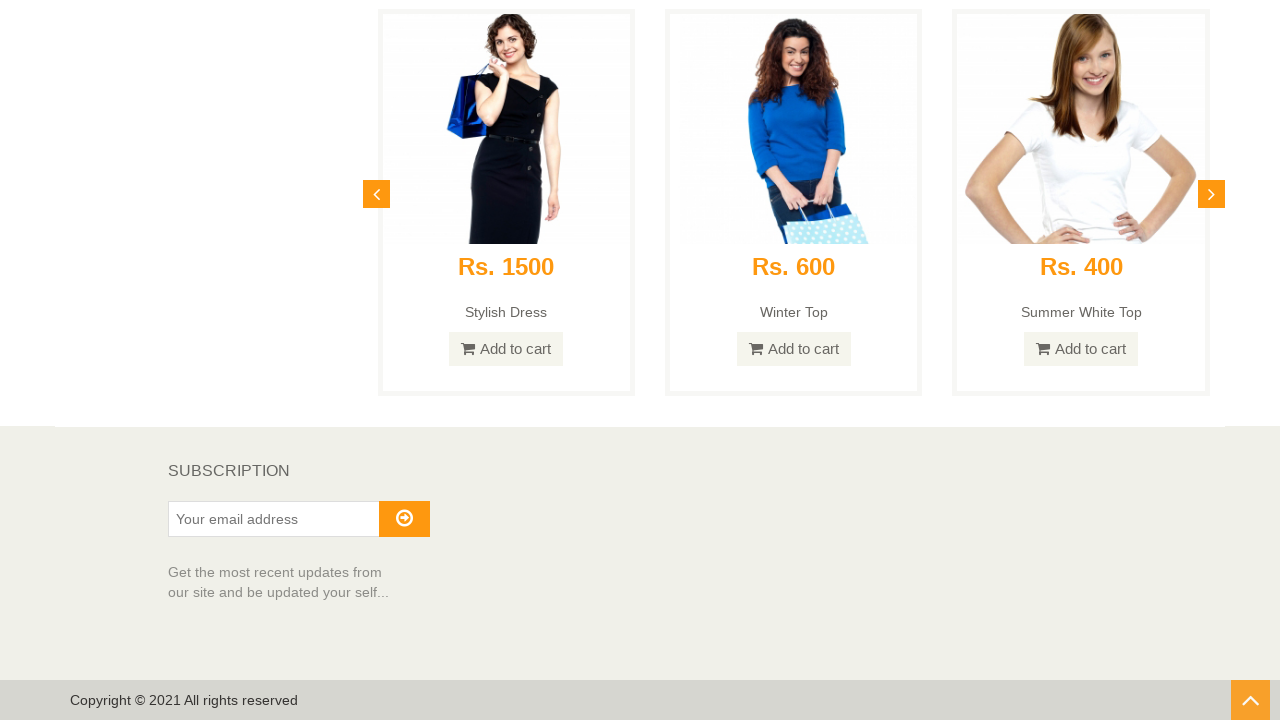

Entered email address 'testemail7392@example.com' in subscription field on #susbscribe_email
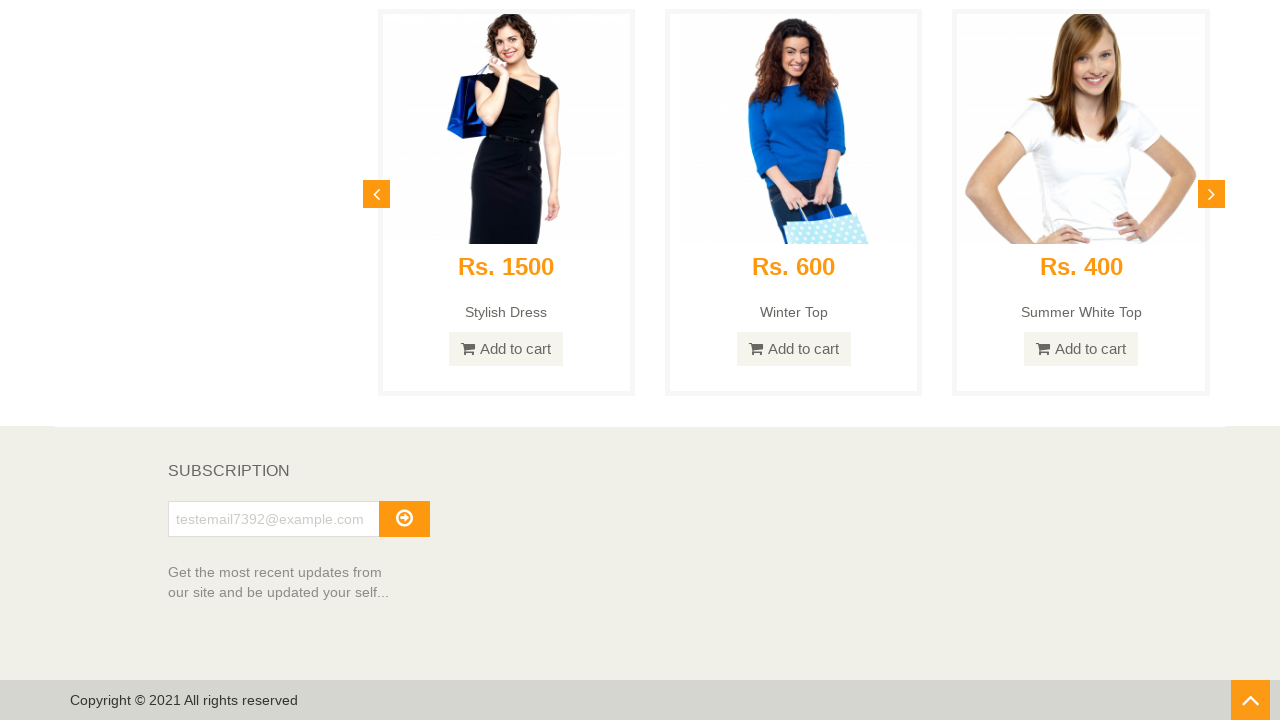

Pressed Enter to submit subscription form on #susbscribe_email
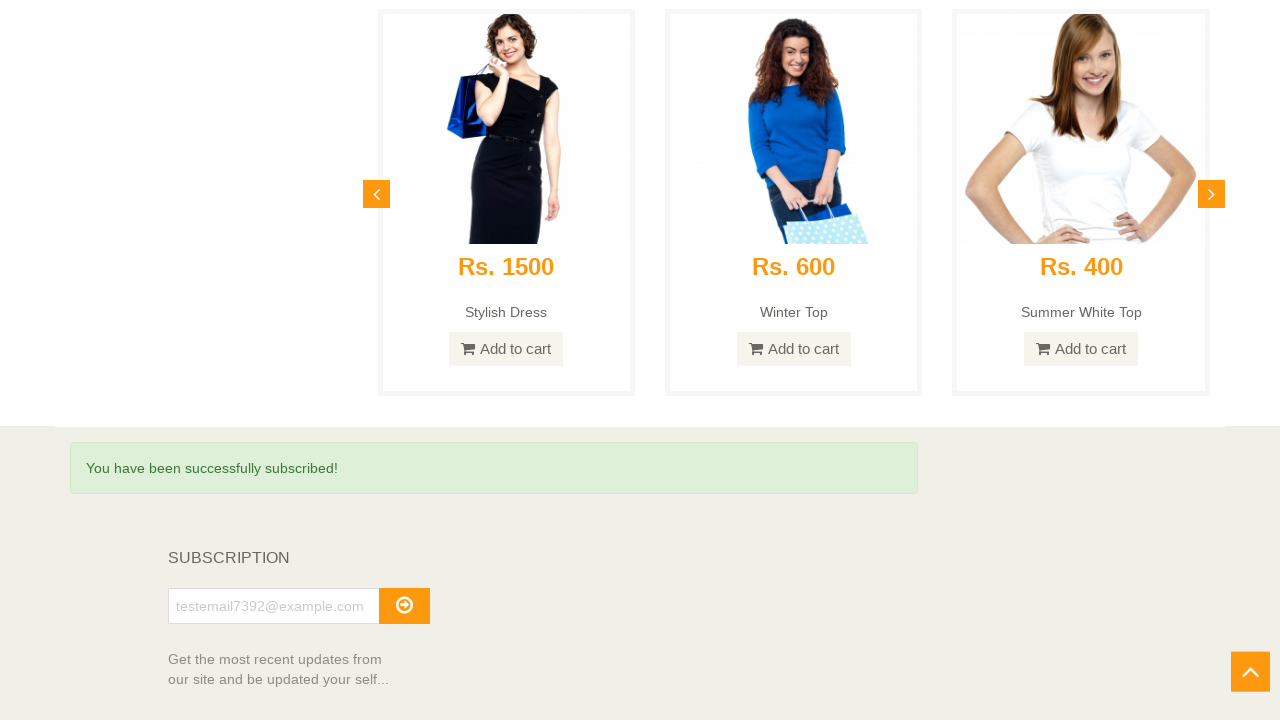

Subscription success message appeared
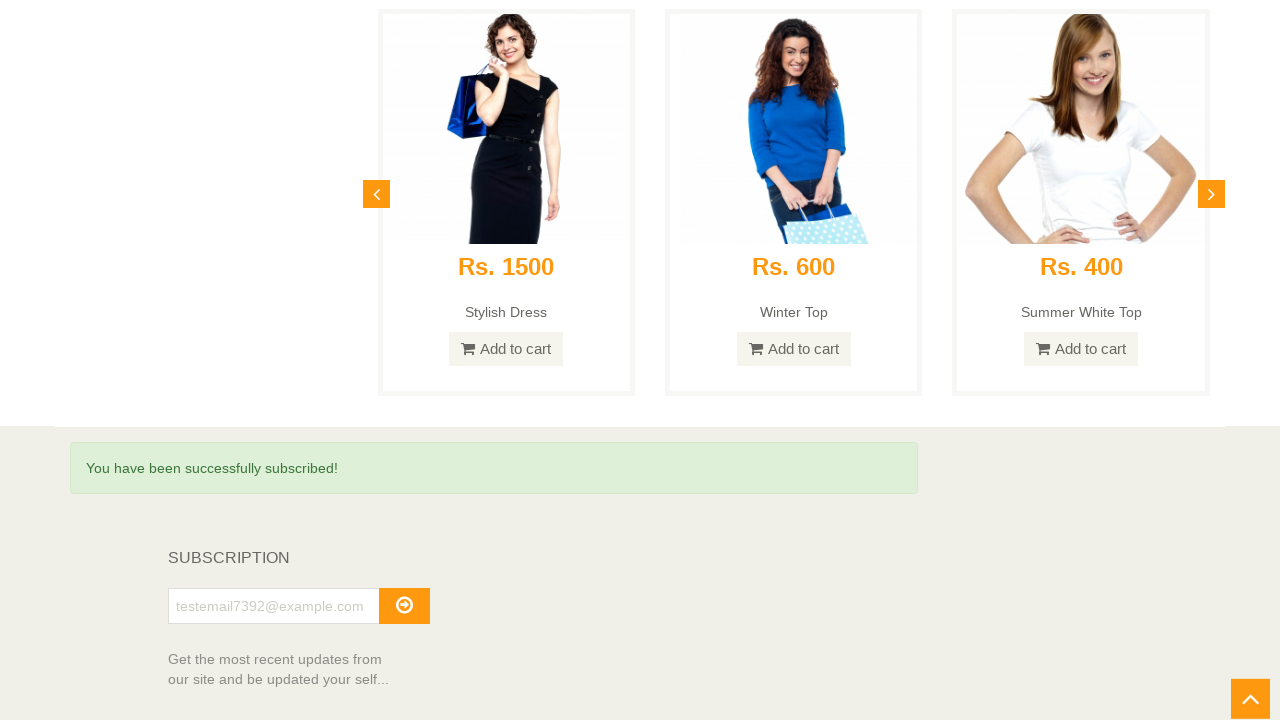

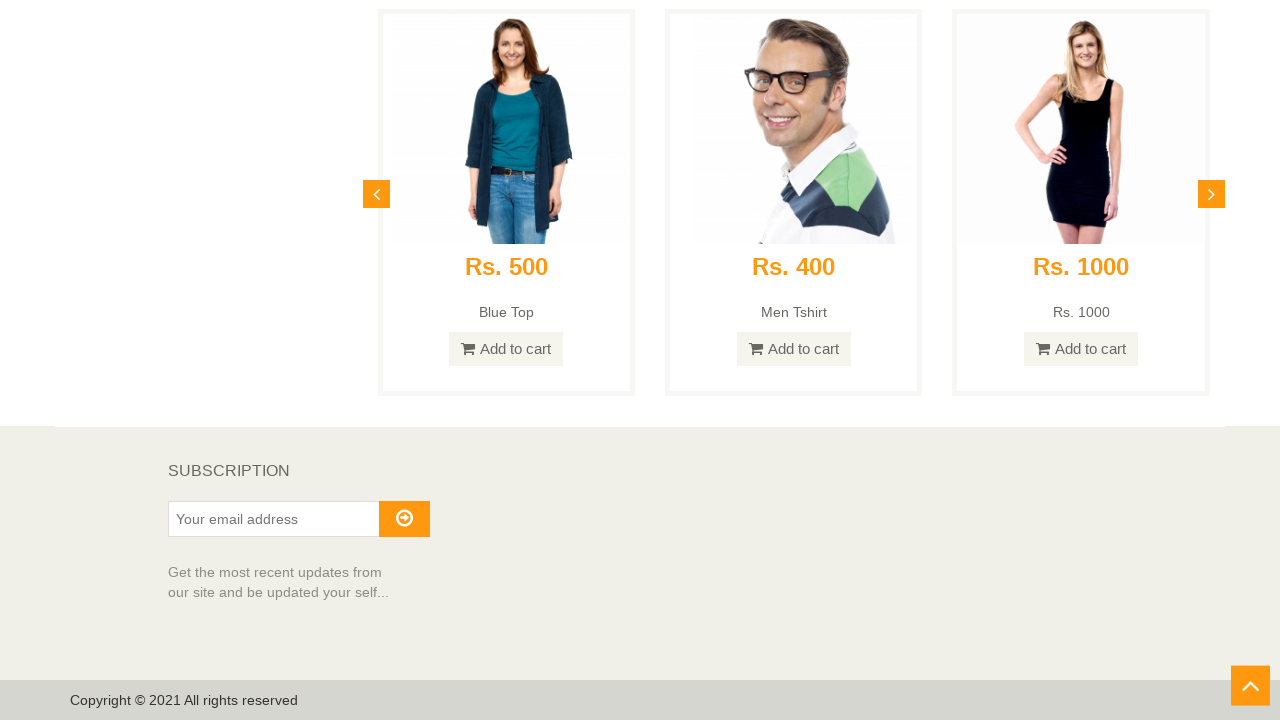